Tests dropdown selection by selecting an option by index and verifying the selected value

Starting URL: http://the-internet.herokuapp.com/dropdown

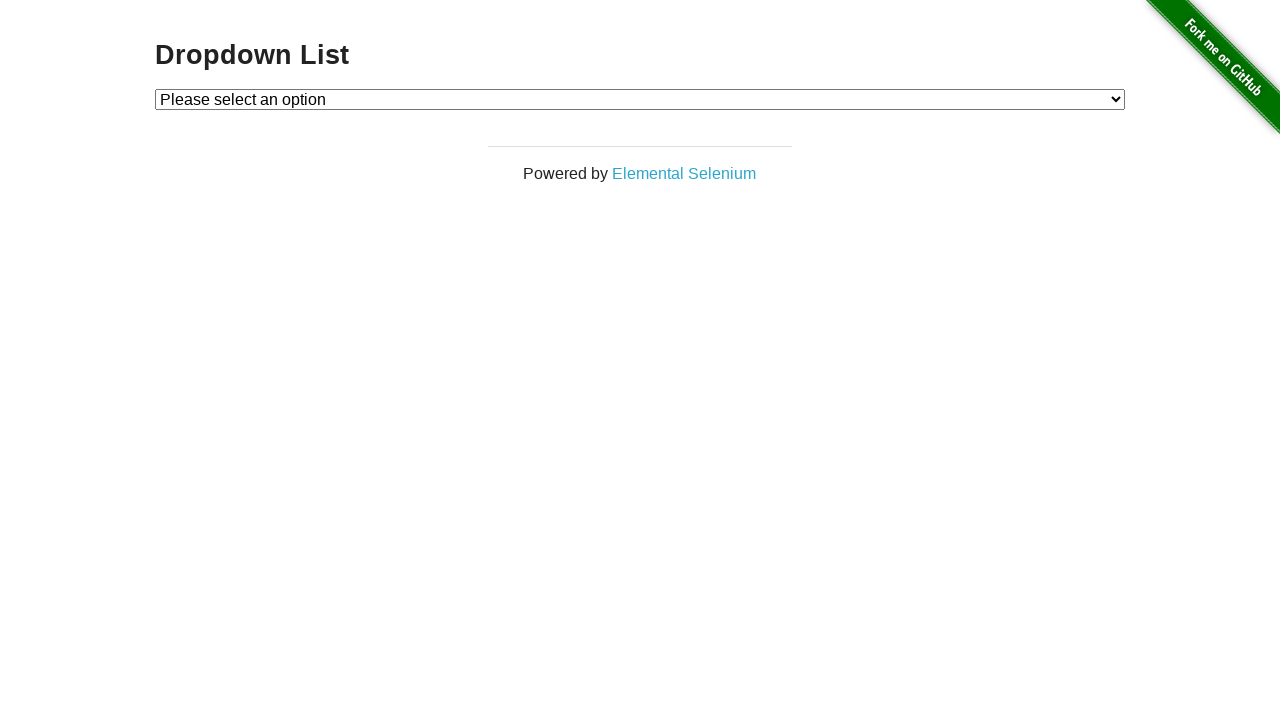

Selected option at index 1 from dropdown on #dropdown
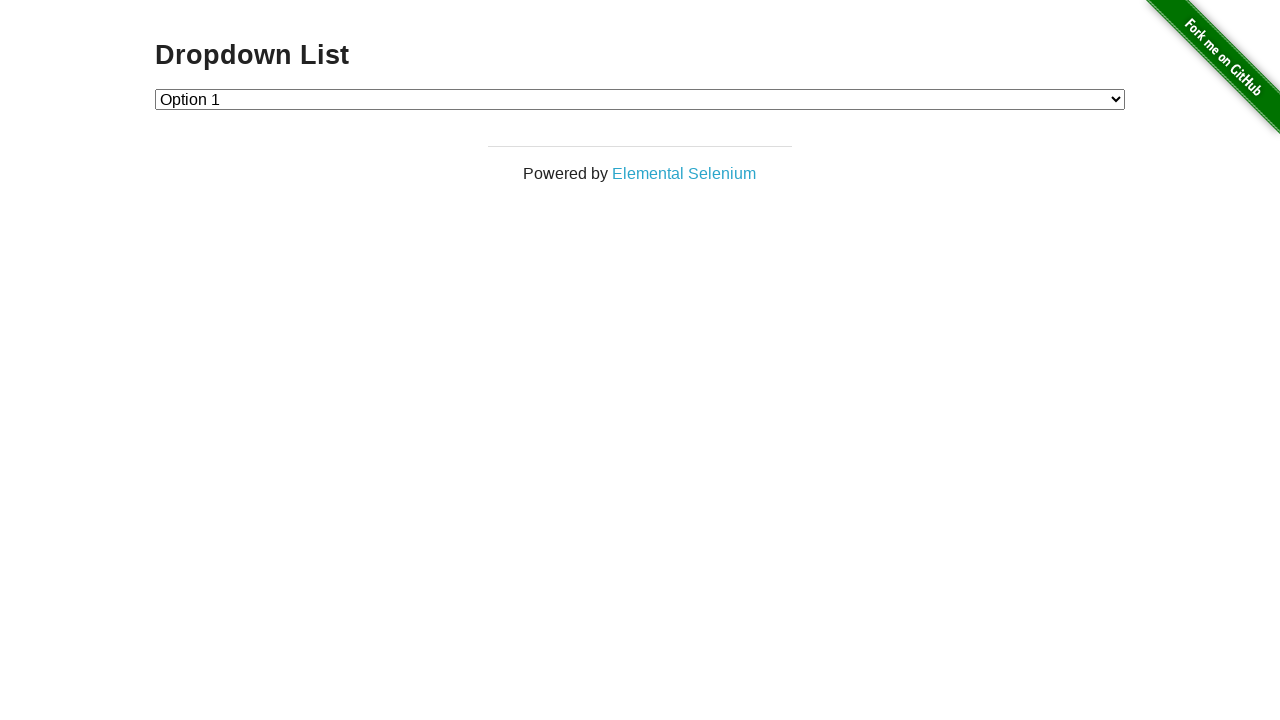

Retrieved selected option text from dropdown
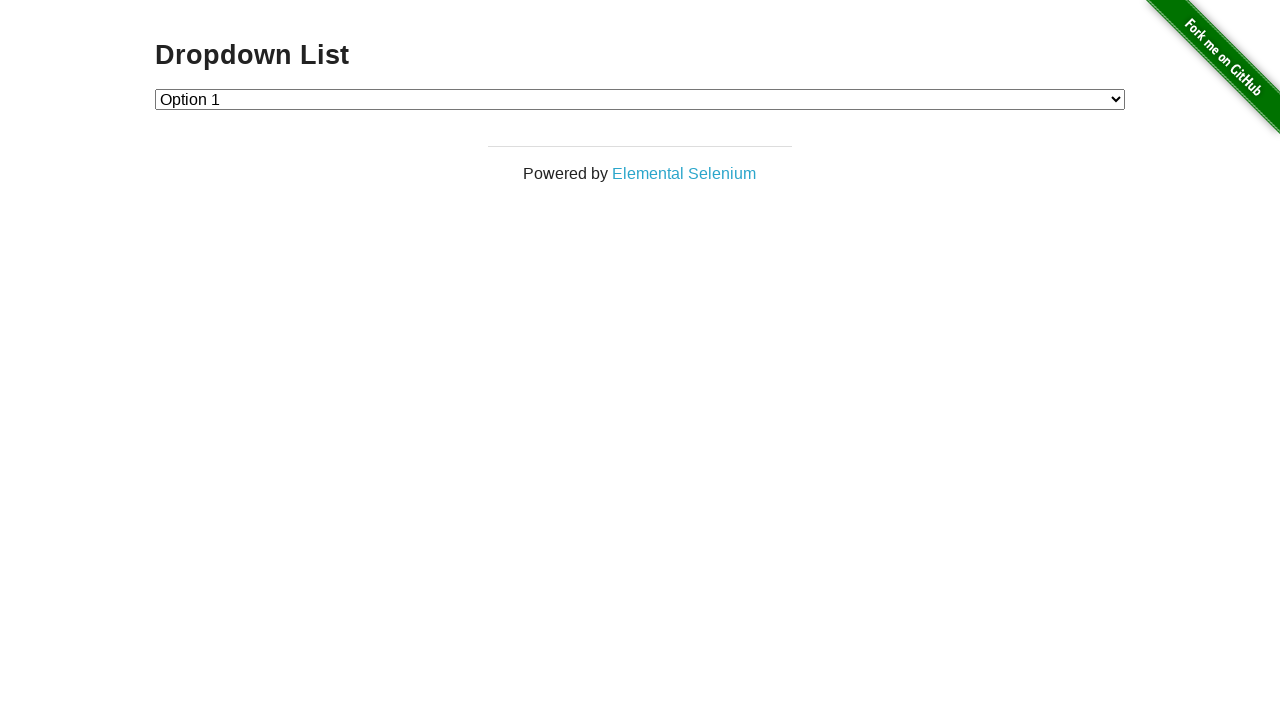

Verified selected value is 'Option 1'
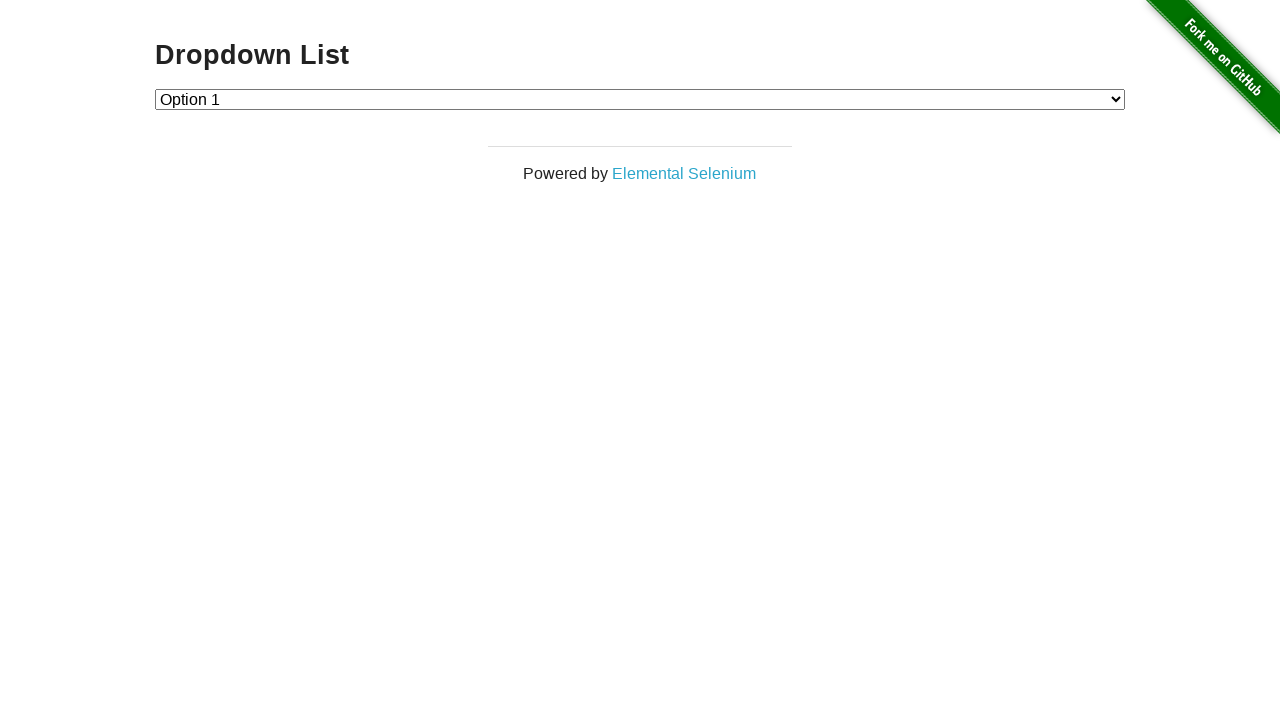

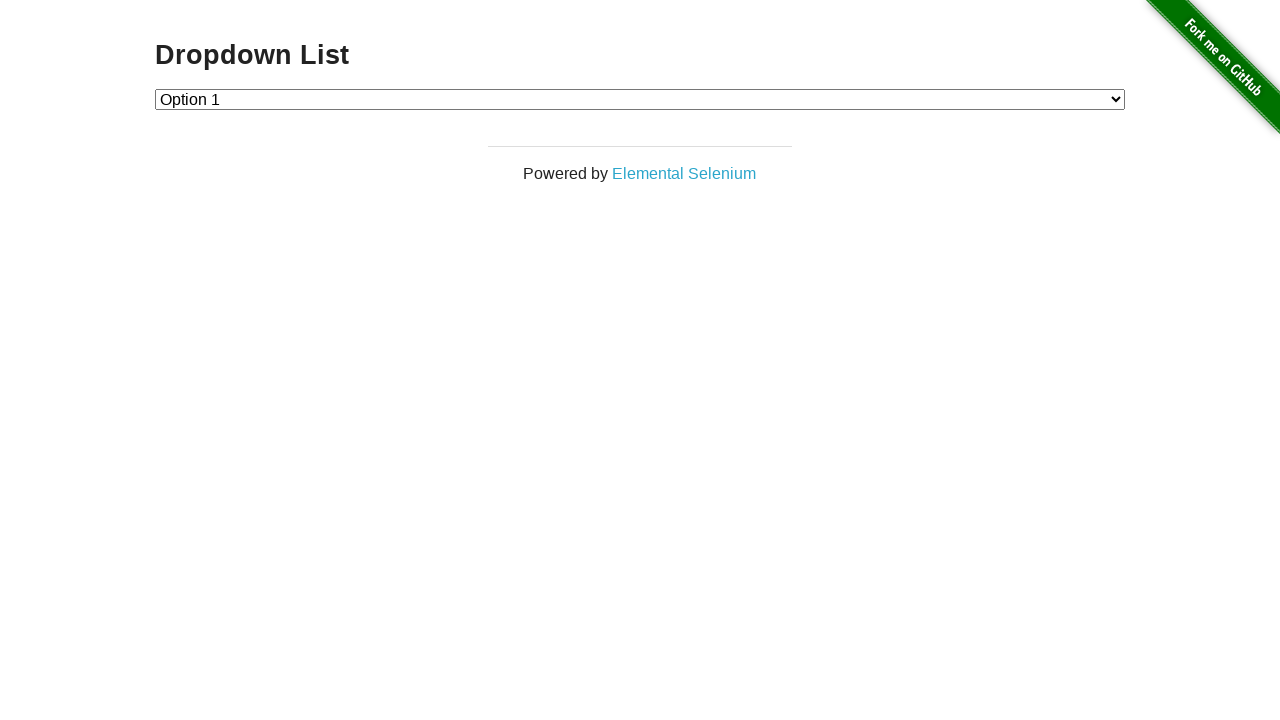